Tests that unchecking the "start with Lorem ipsum" checkbox results in generated text that doesn't start with the standard Lorem ipsum phrase

Starting URL: https://lipsum.com/

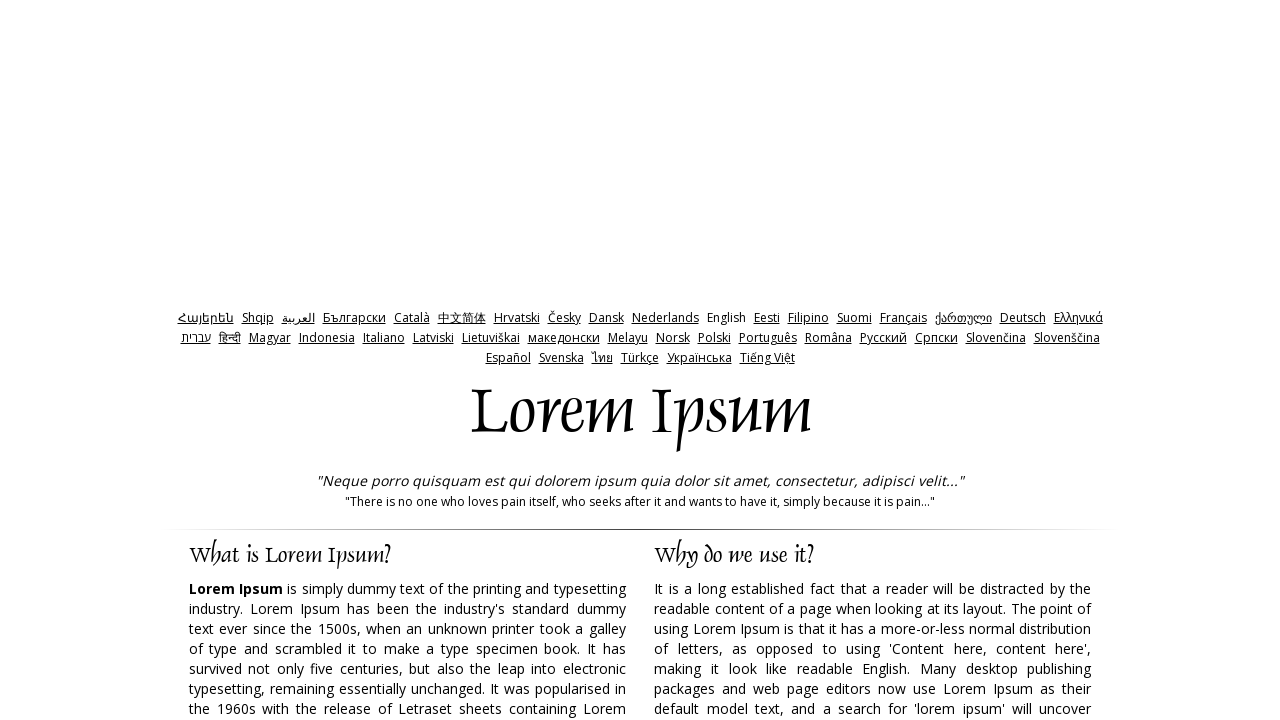

Unchecked the 'start with Lorem ipsum' checkbox at (859, 361) on input#start
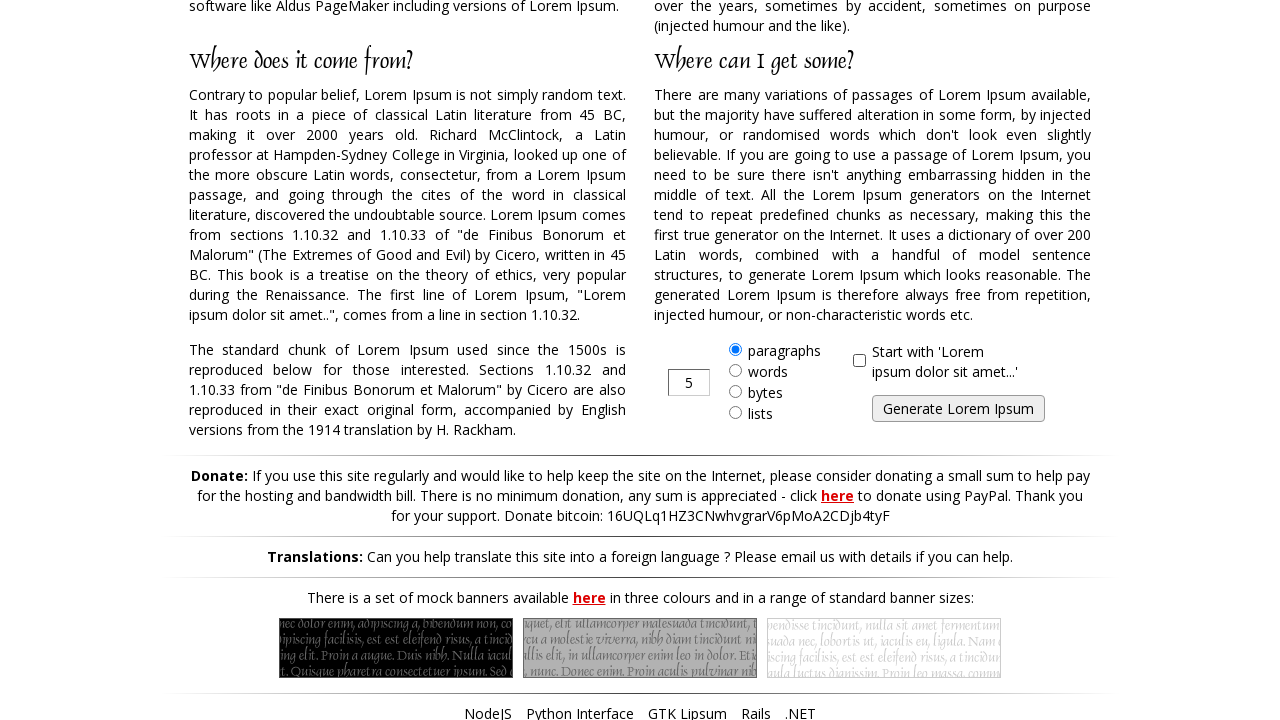

Clicked the generate button at (958, 409) on input[id*='generate']
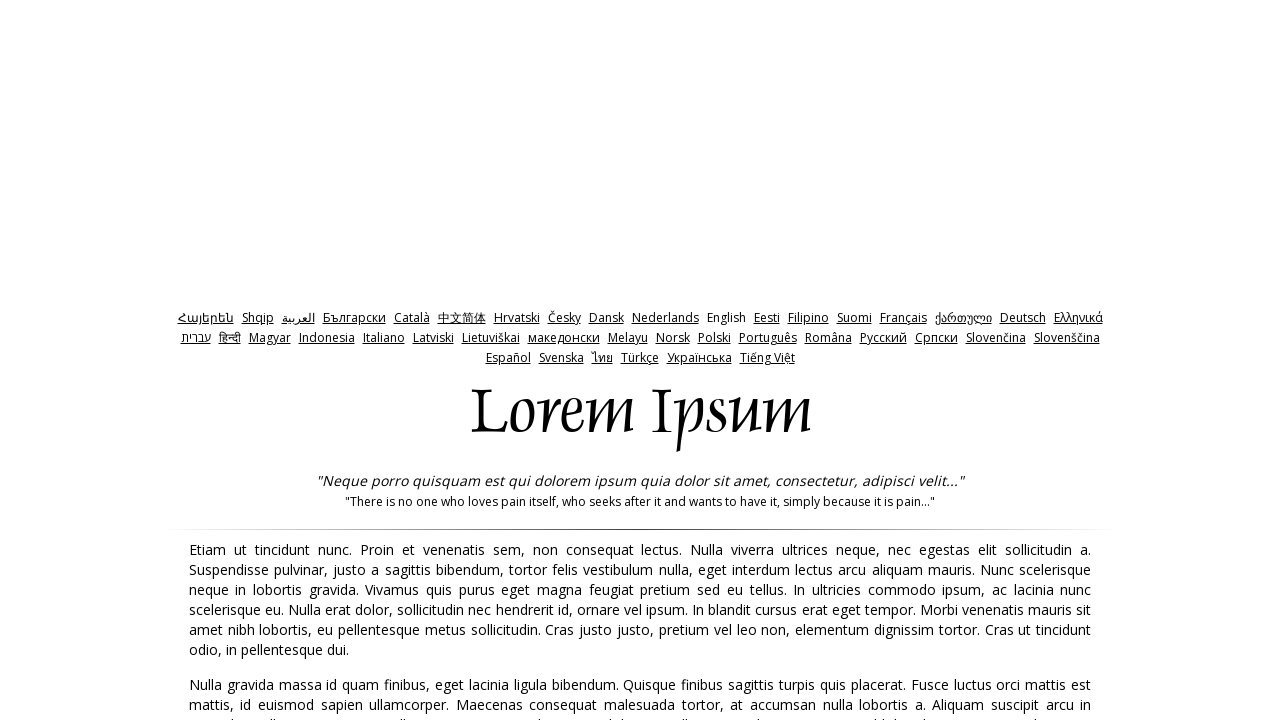

Generated text appeared on the page
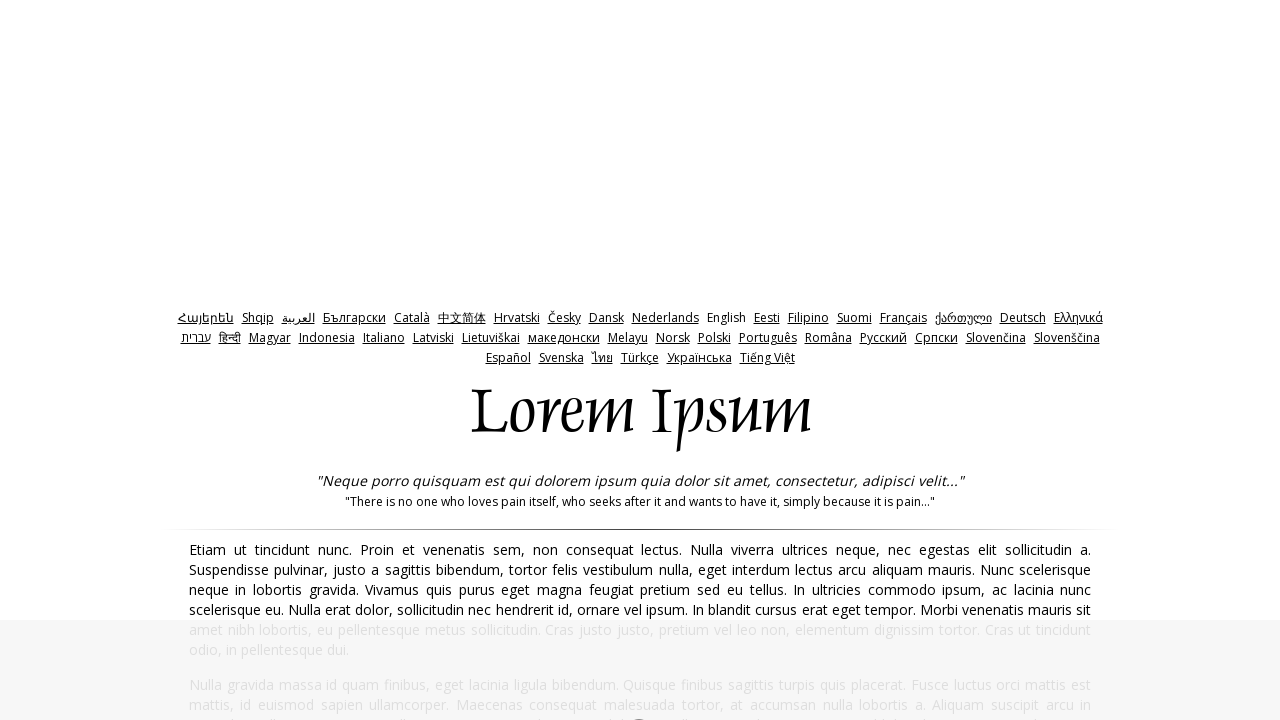

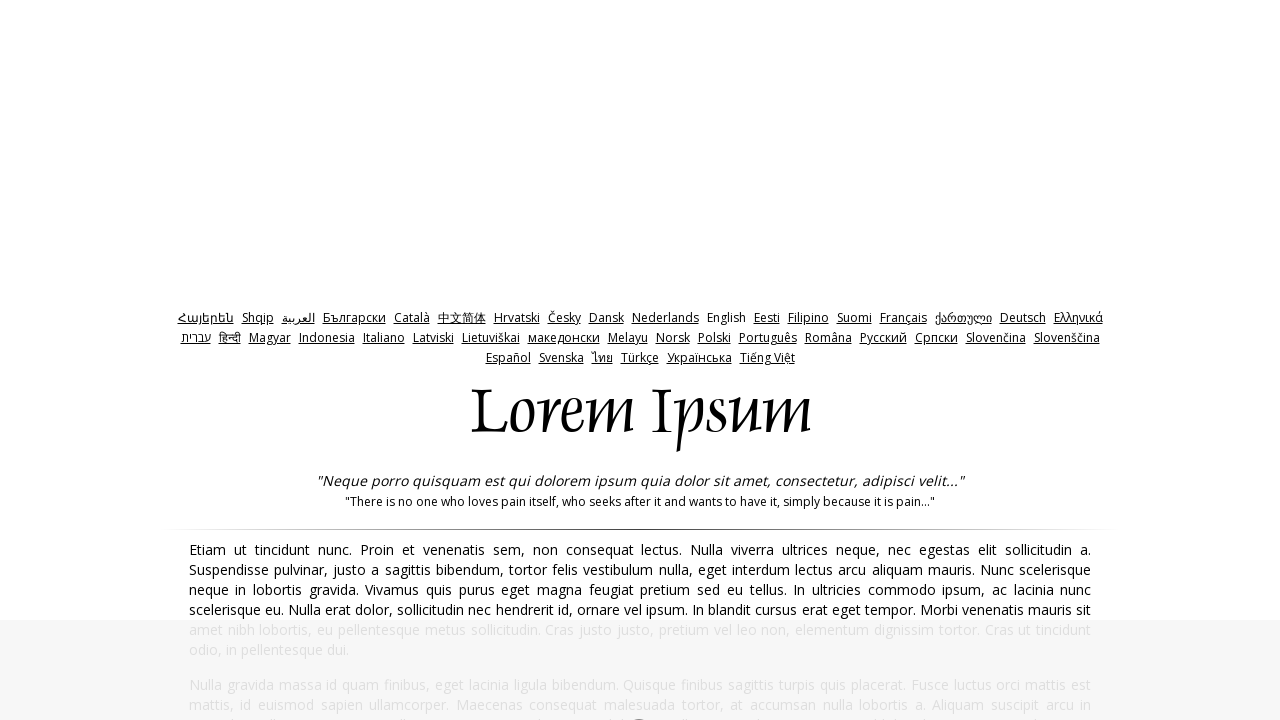